Navigates to Flipkart homepage as a teardown step after group tests

Starting URL: https://www.flipkart.com/

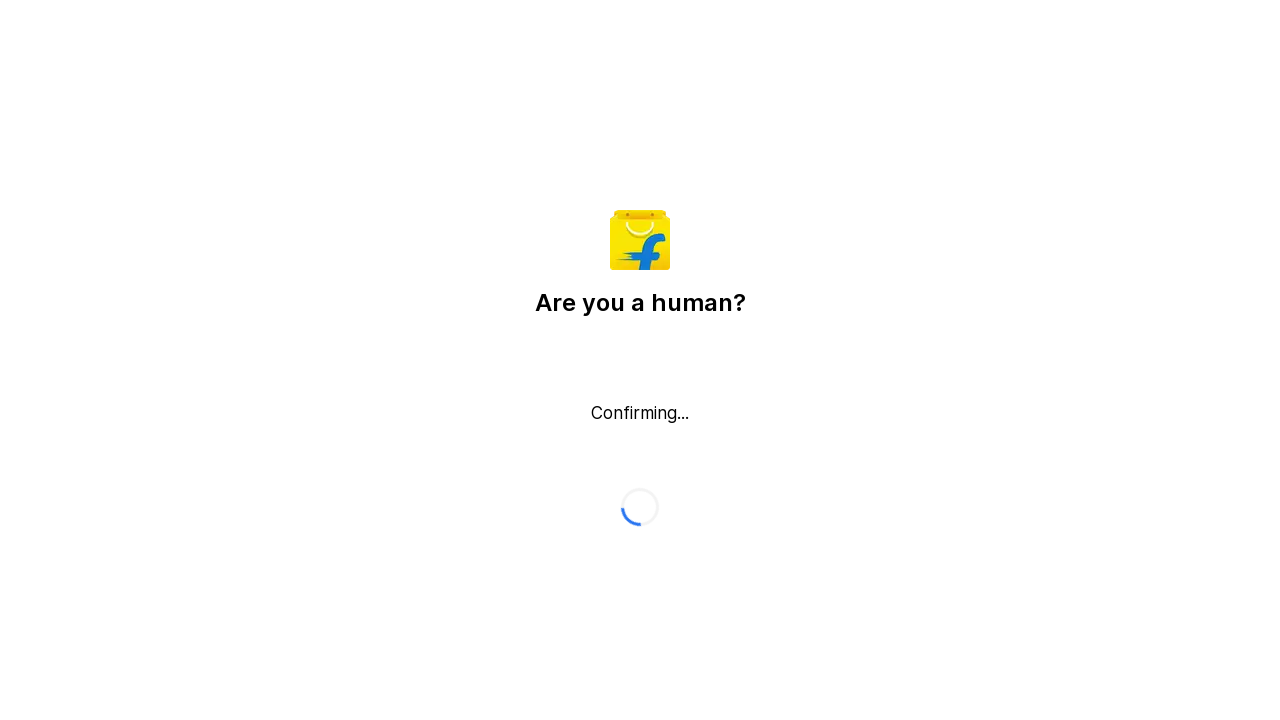

Waited for Flipkart homepage to load (domcontentloaded state)
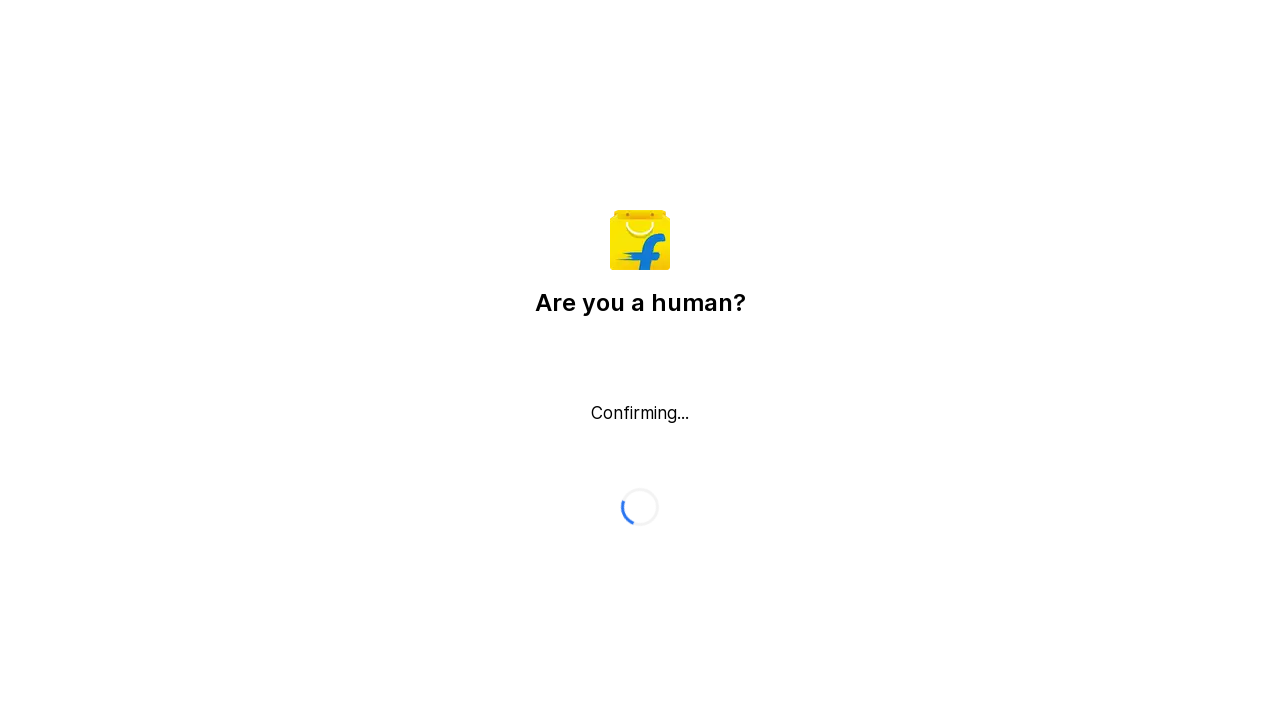

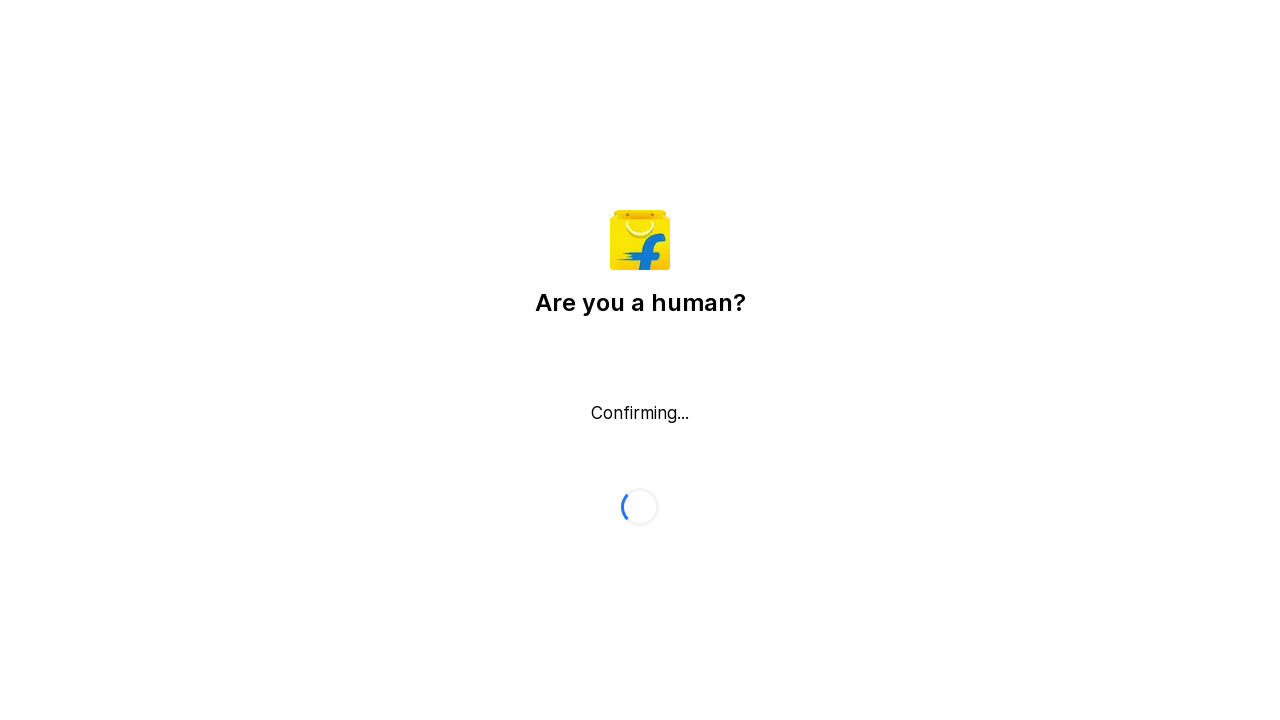